Tests clicking on the "Forgot Your Password?" link using partial link text matching on the Salesforce login page

Starting URL: https://login.salesforce.com/

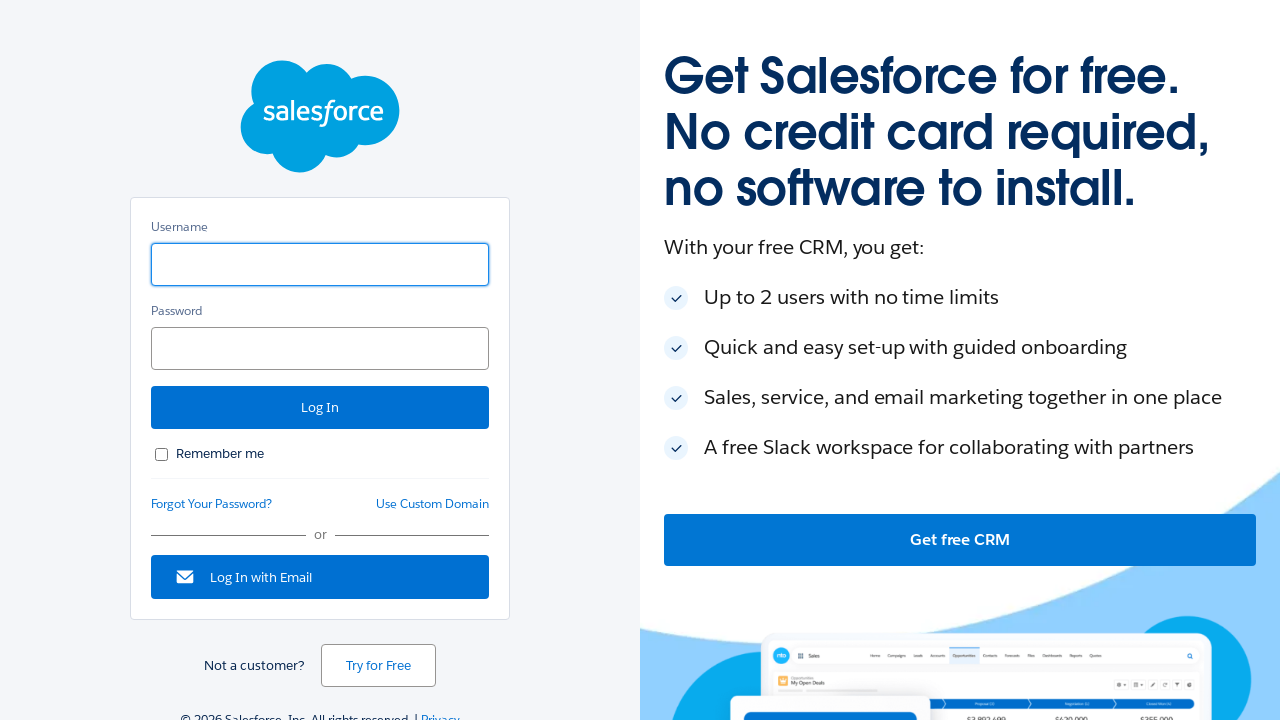

Navigated to Salesforce login page
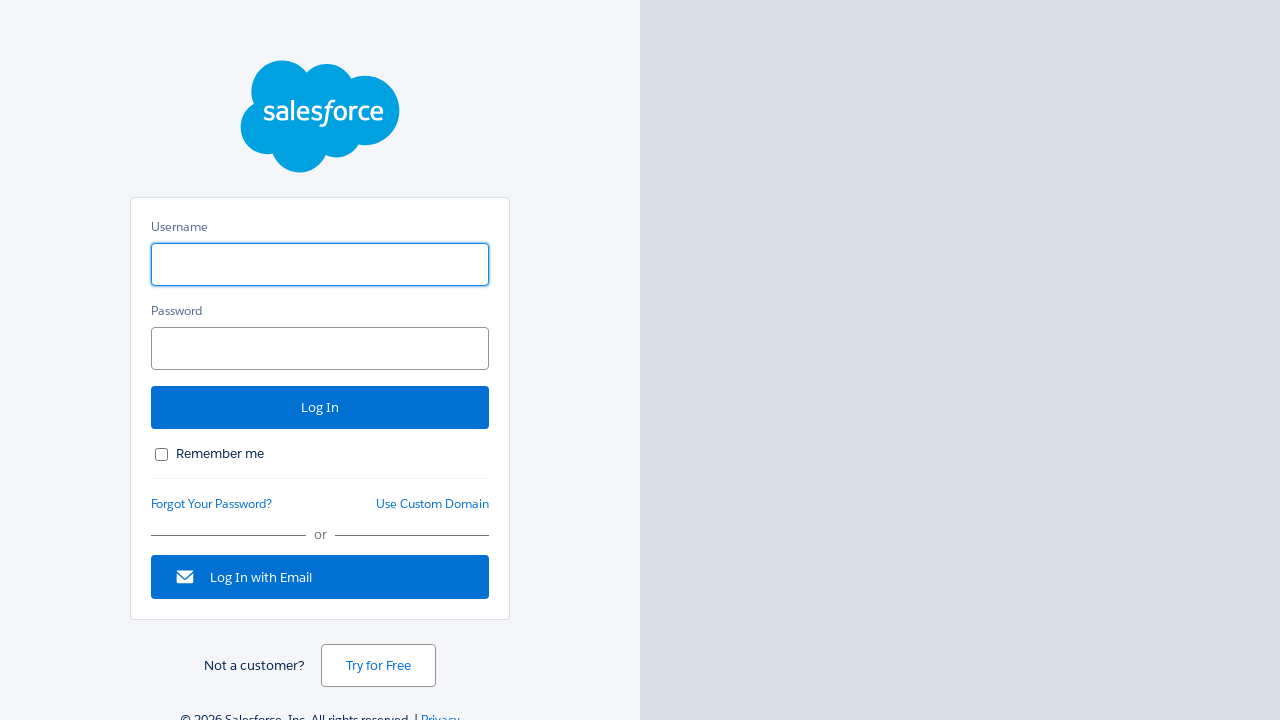

Clicked on 'Forgot Your Password?' link using partial text match at (212, 504) on a:has-text('Forgot')
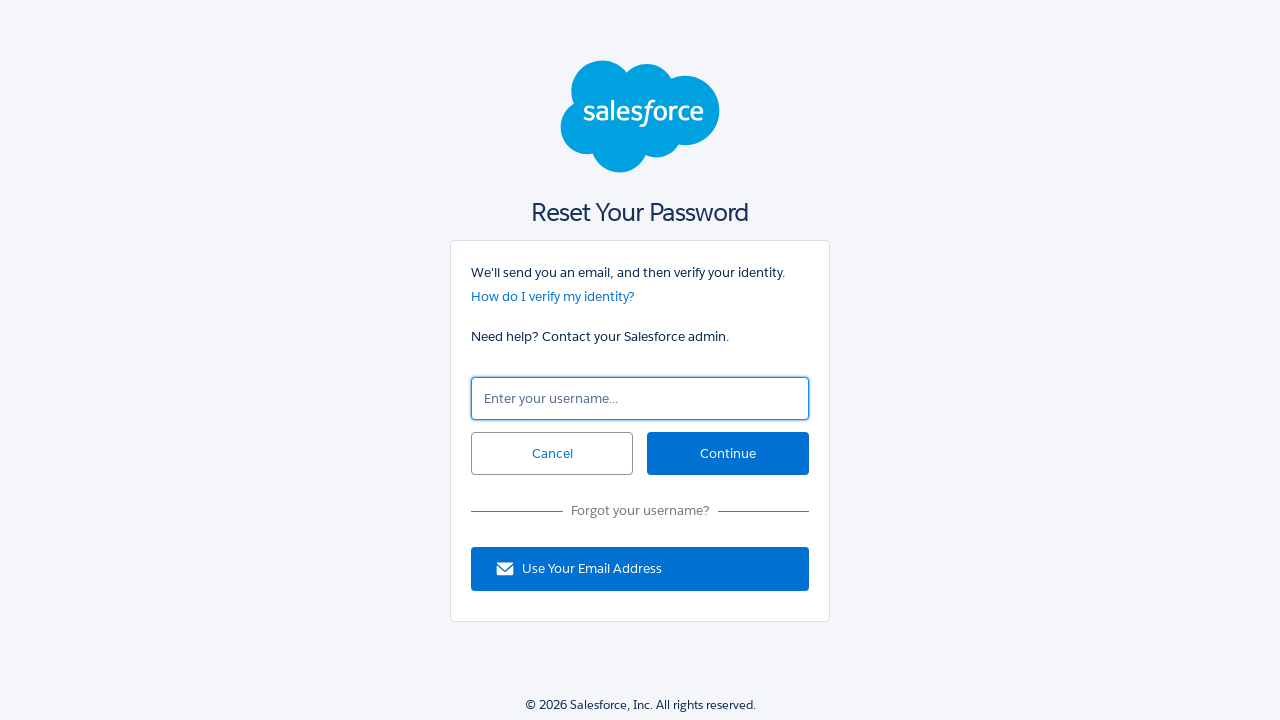

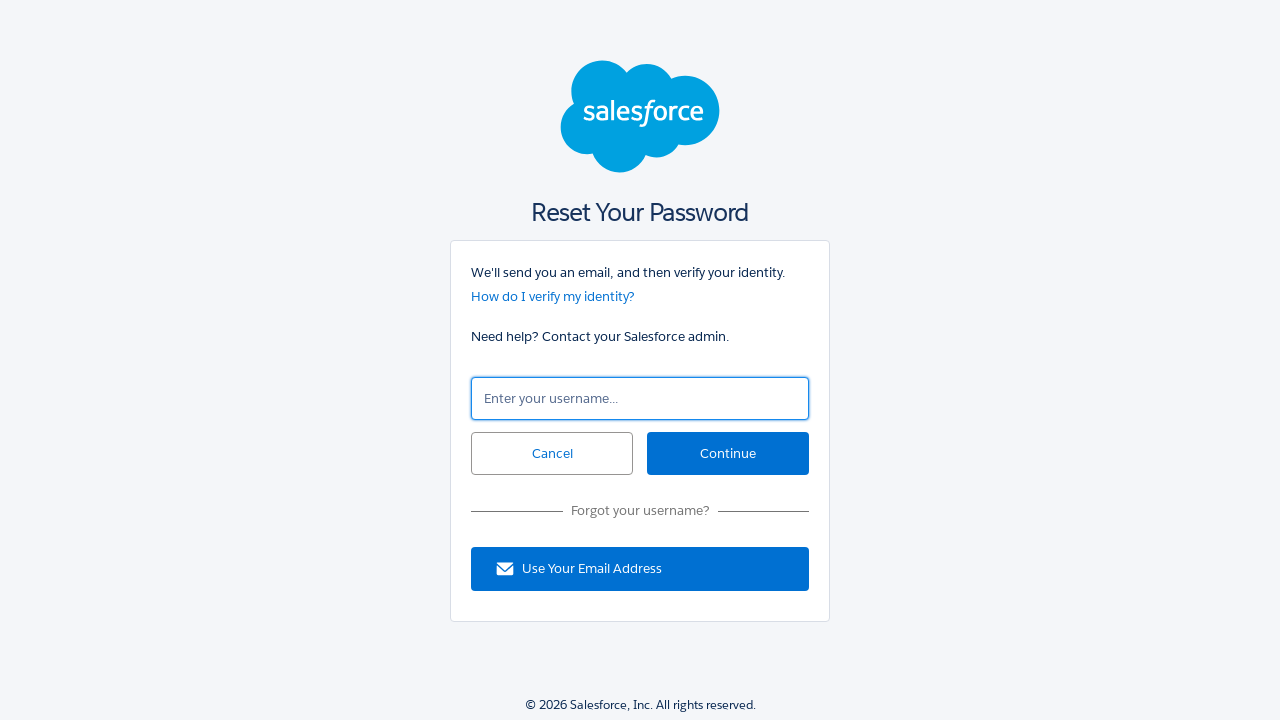